Tests custom pseudo-class selectors by navigating to frontend page, clicking on HTML Elements card, clicking Register button, and interacting with radio button elements.

Starting URL: https://techglobal-training.com/frontend

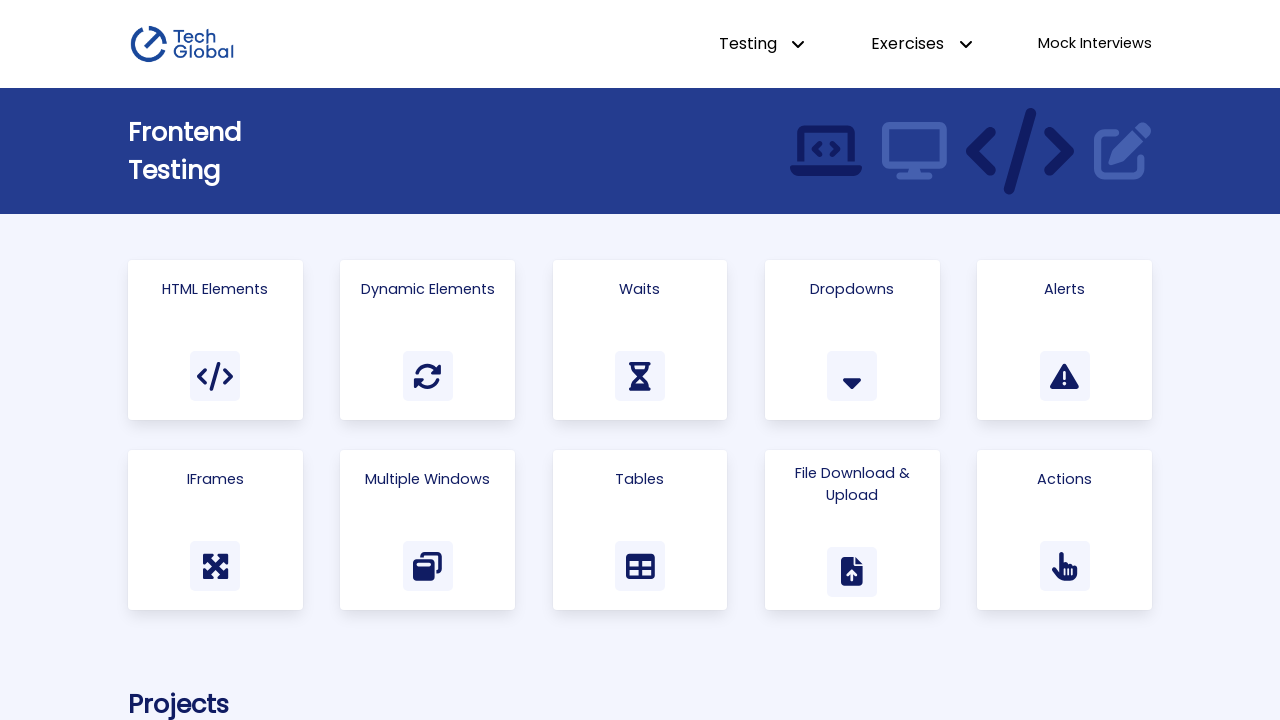

Clicked on HTML Elements card using has-text pseudo class at (215, 289) on .card >> :has-text('HTML Elements')
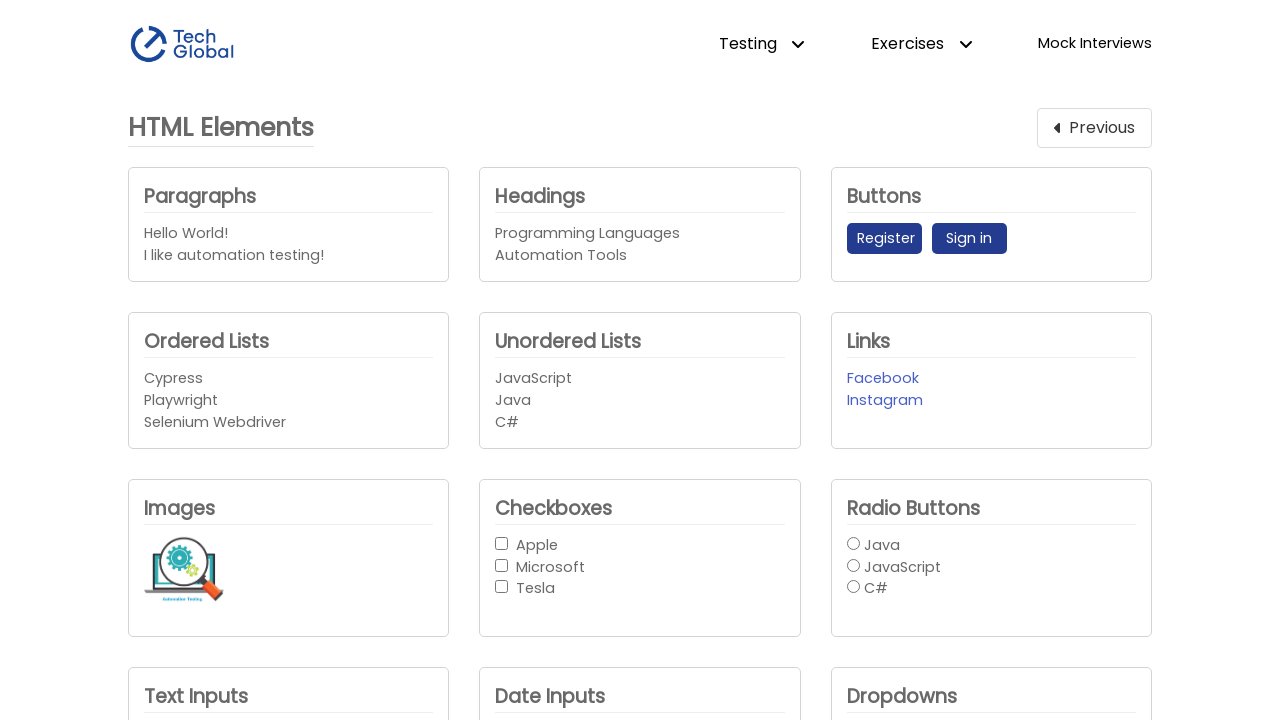

Clicked the Register button at (884, 239) on button:has-text('Register')
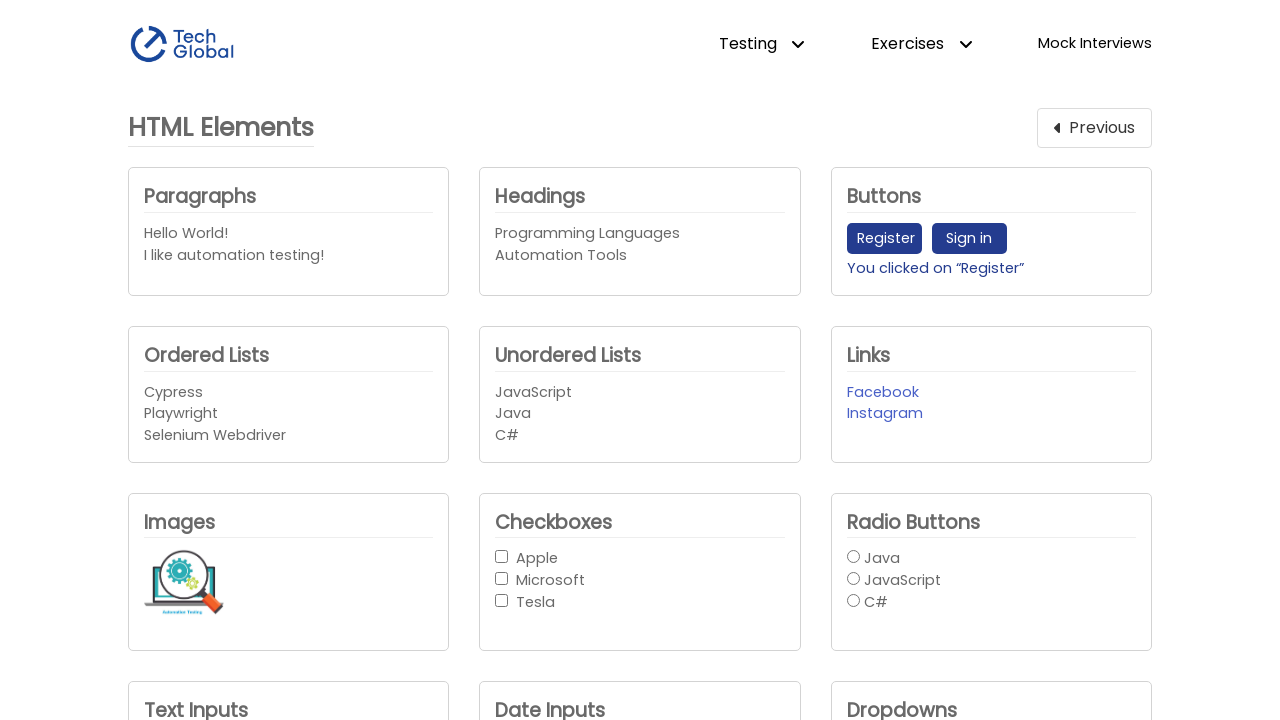

Radio button group loaded and became visible
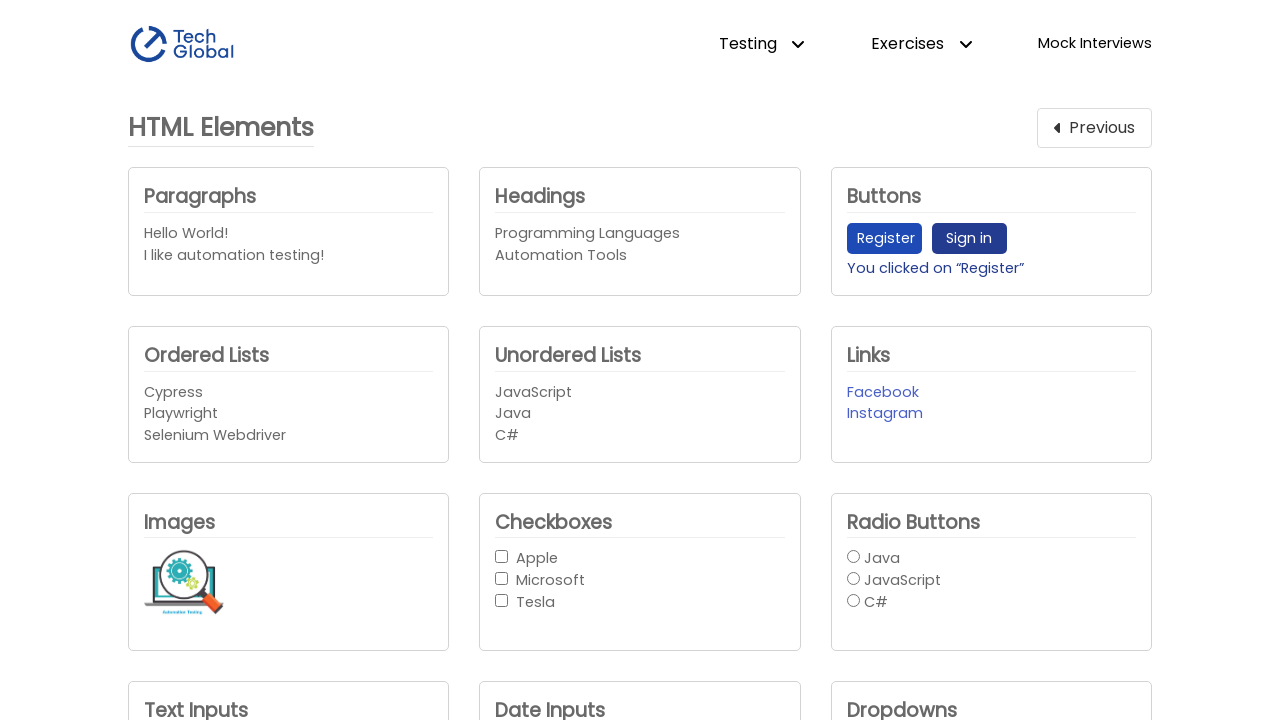

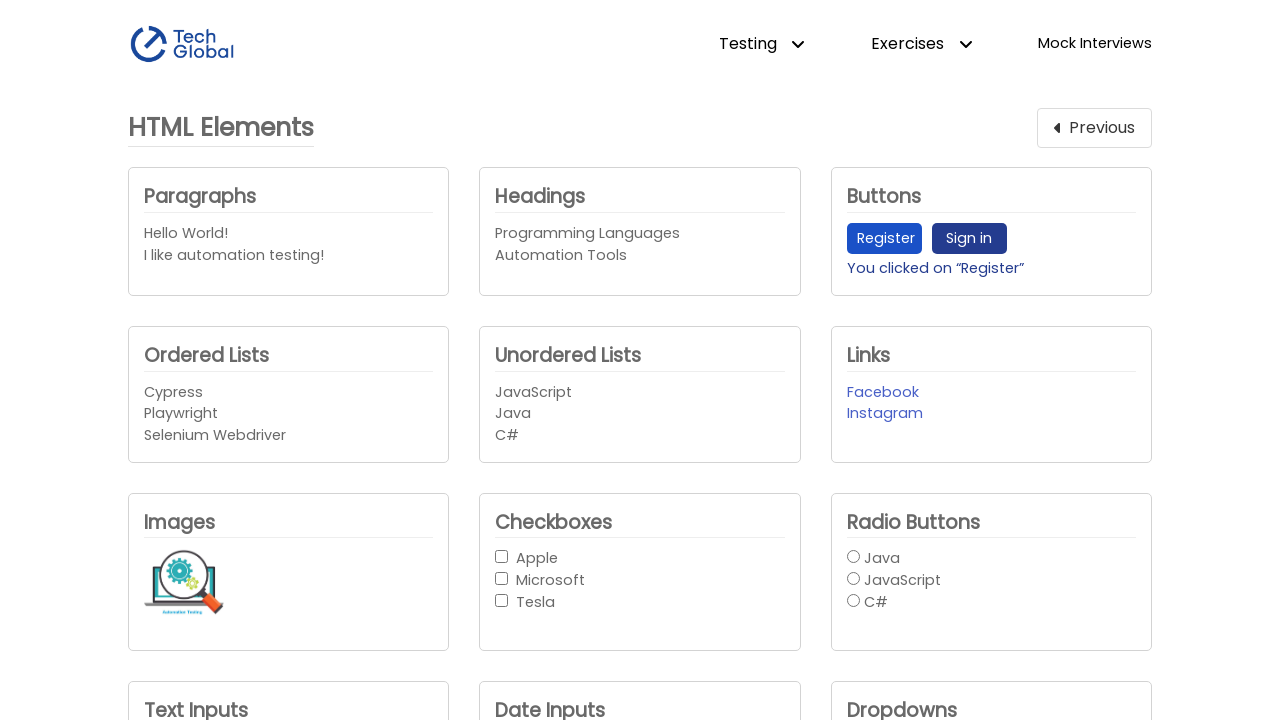